Tests JavaScript prompt alert functionality by clicking to trigger a prompt dialog, entering text into it, and accepting the alert

Starting URL: https://demo.automationtesting.in/Alerts.html

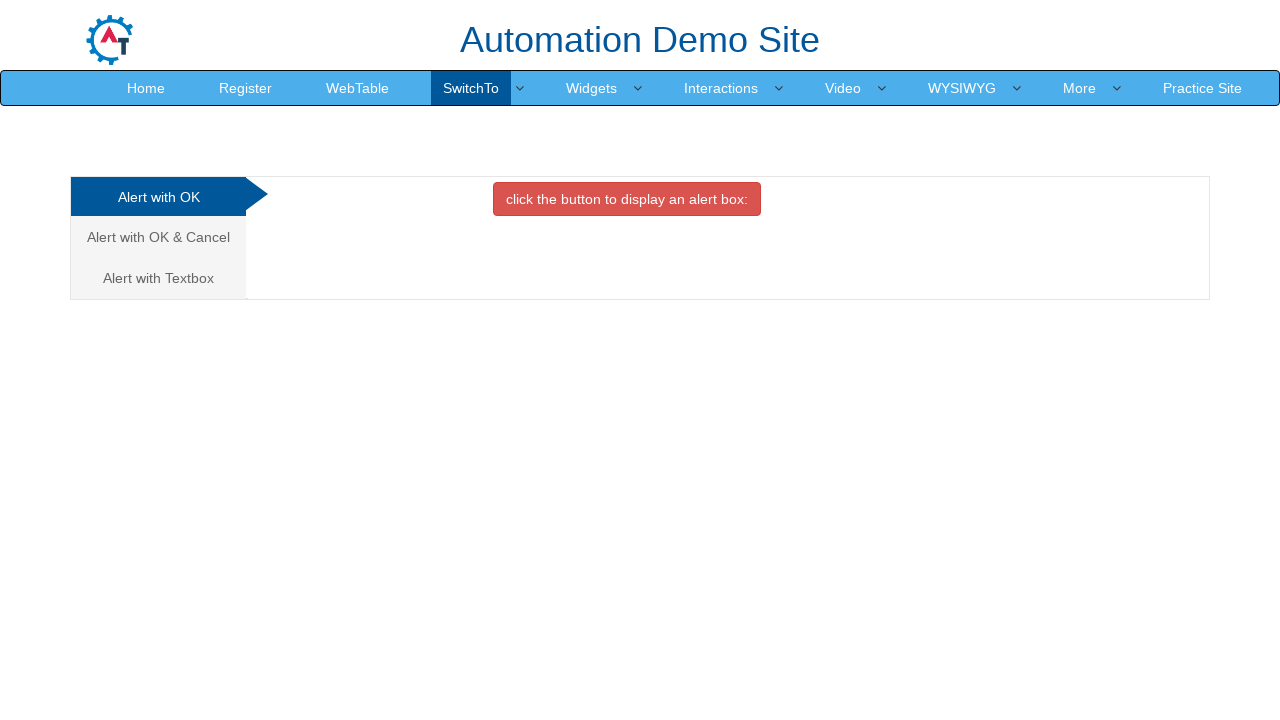

Clicked on the 'Alert with Textbox' tab at (158, 278) on a[href='#Textbox']
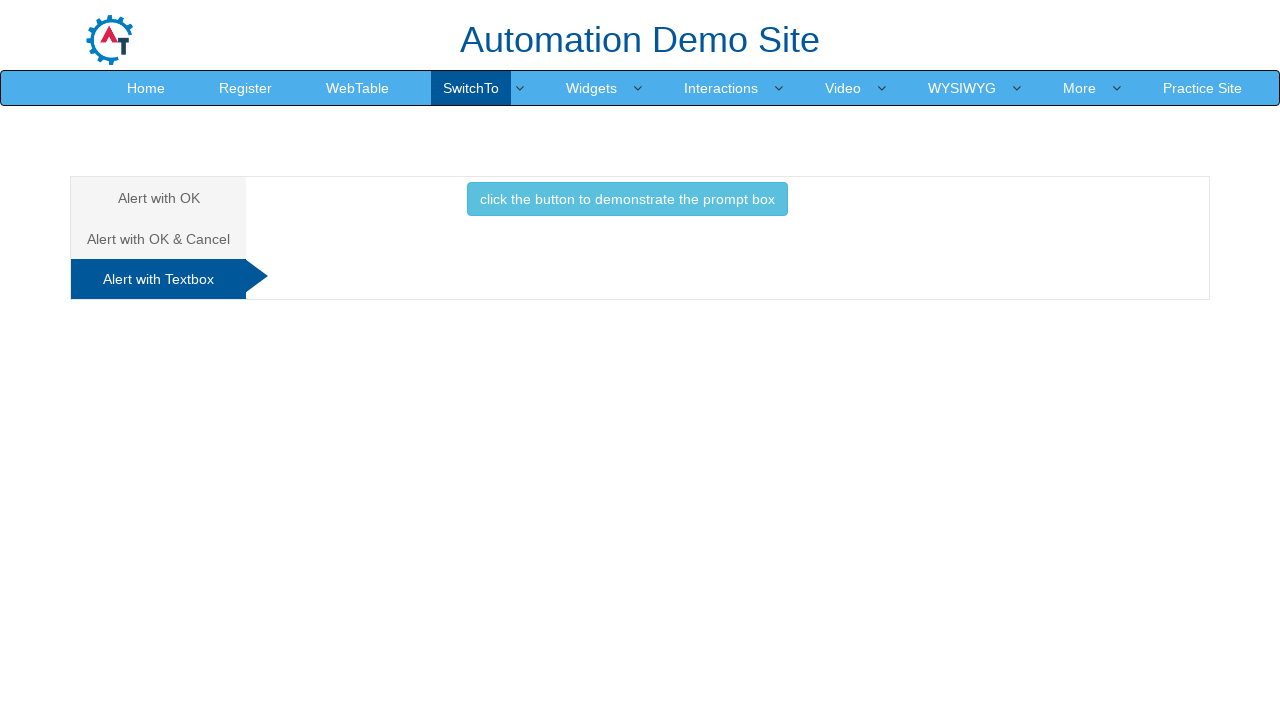

Clicked the button to trigger the prompt dialog at (627, 199) on button[onclick='promptbox()']
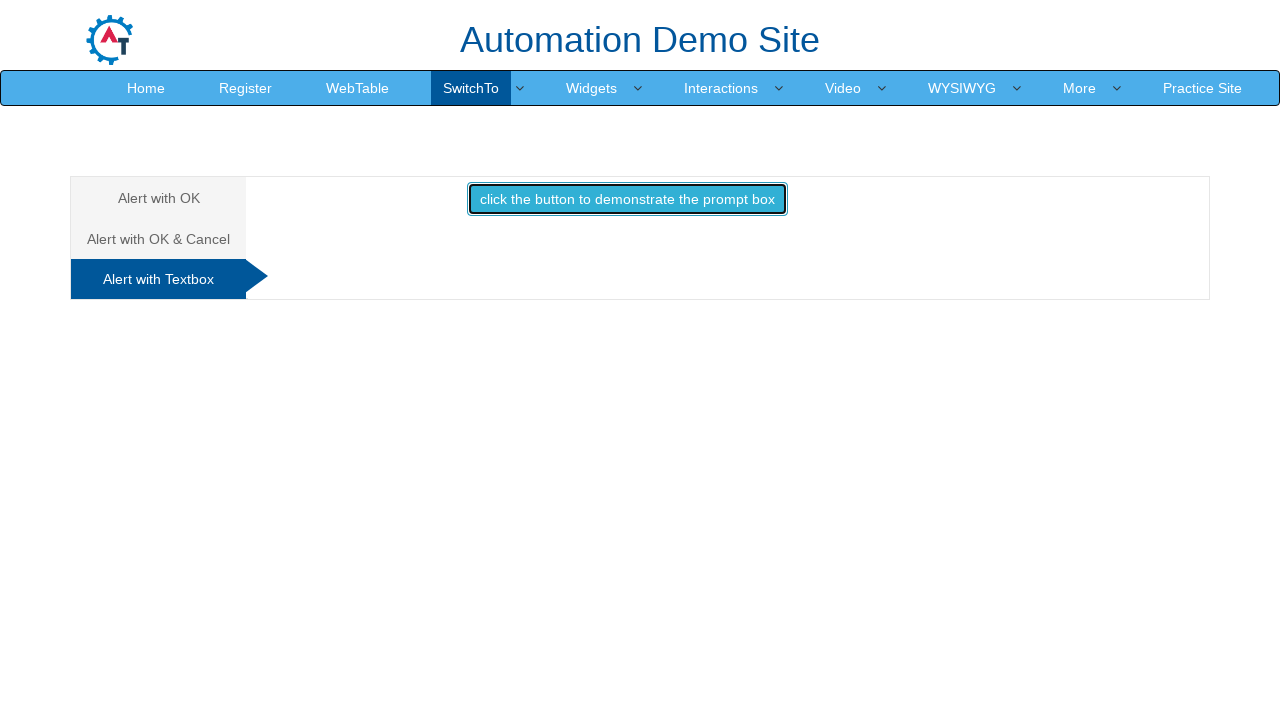

Set up dialog handler to accept prompt with text 'Selenium'
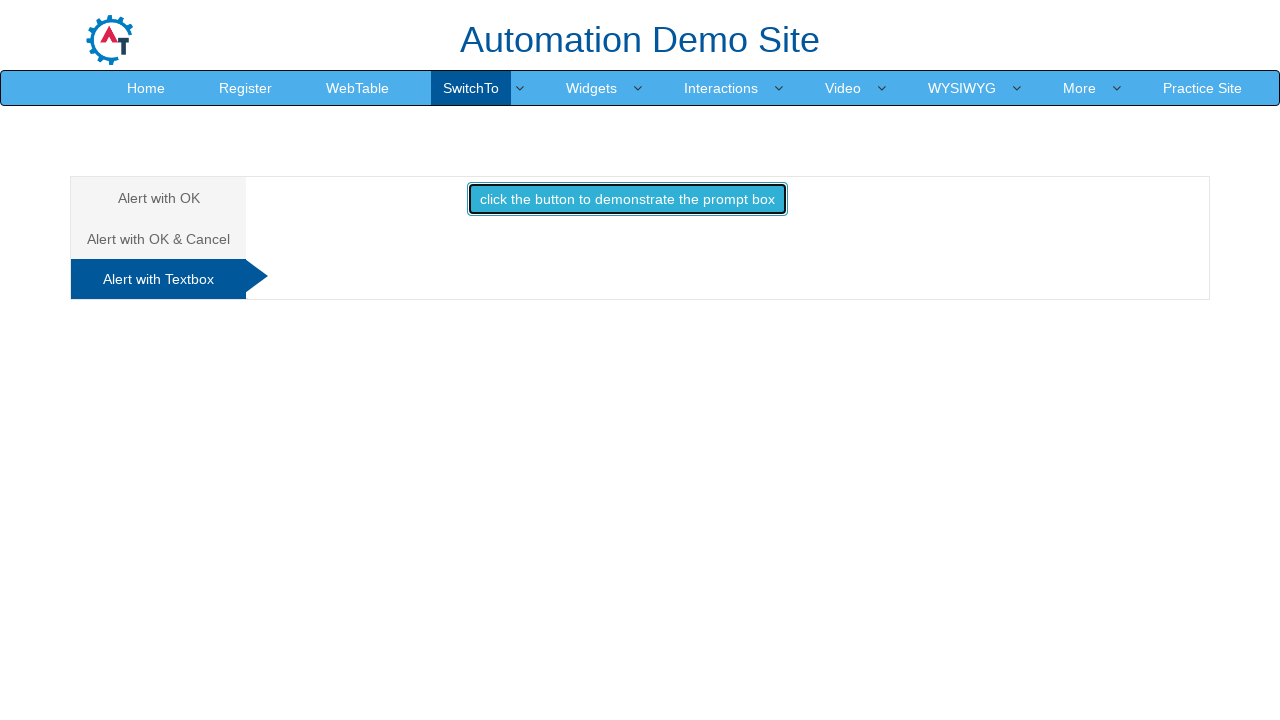

Waited for dialog handling to complete
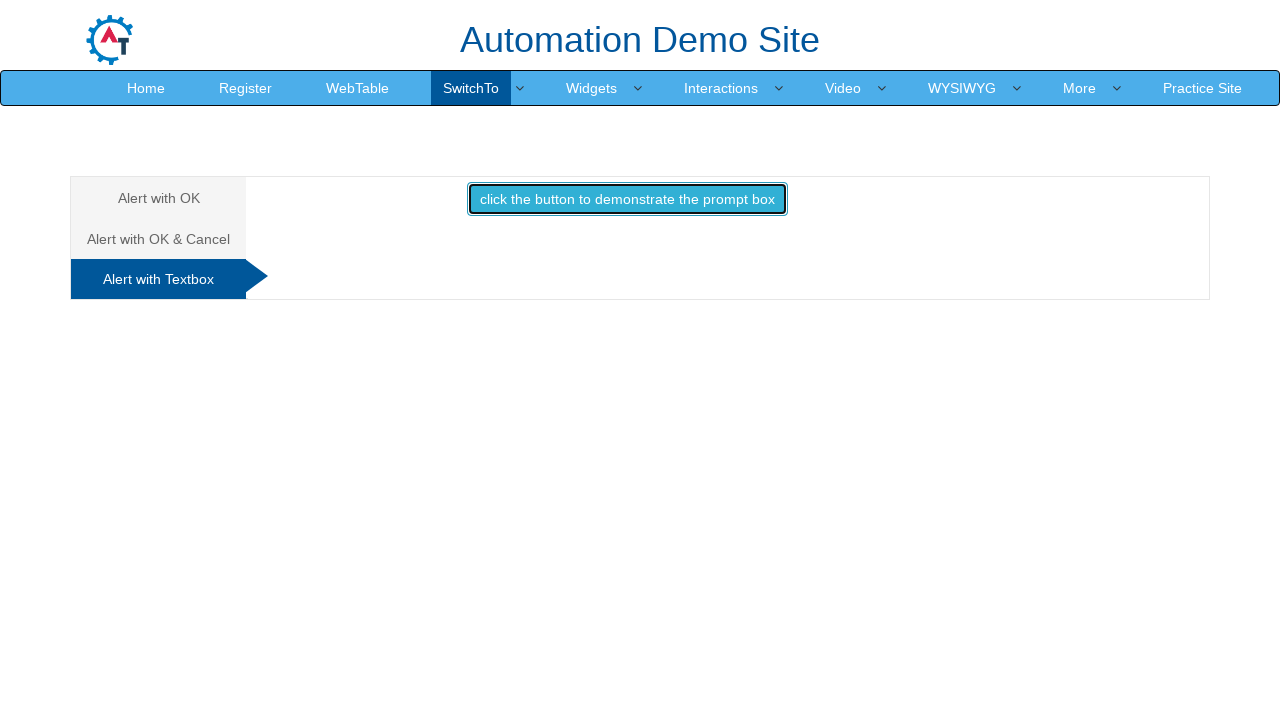

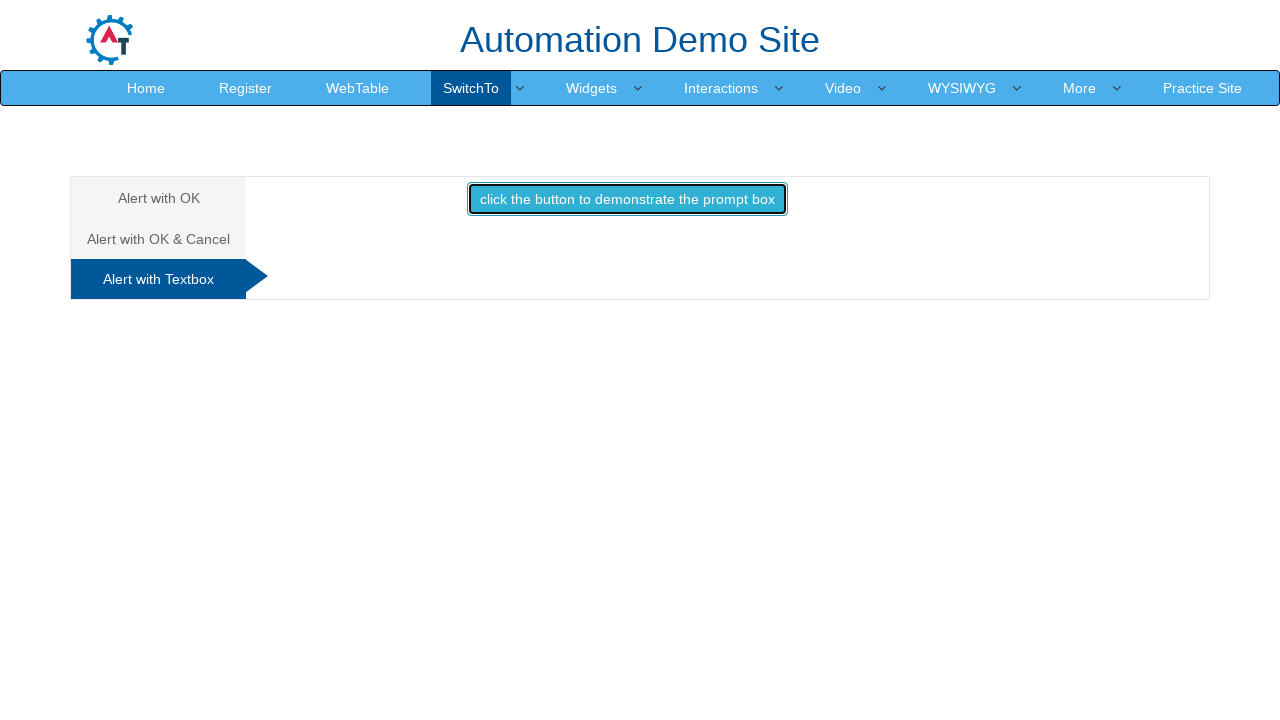